Tests copy and paste functionality between form fields by selecting all text from a source field and pasting it into a destination field using keyboard shortcuts

Starting URL: https://www.selenium.dev/selenium/web/formPage.html

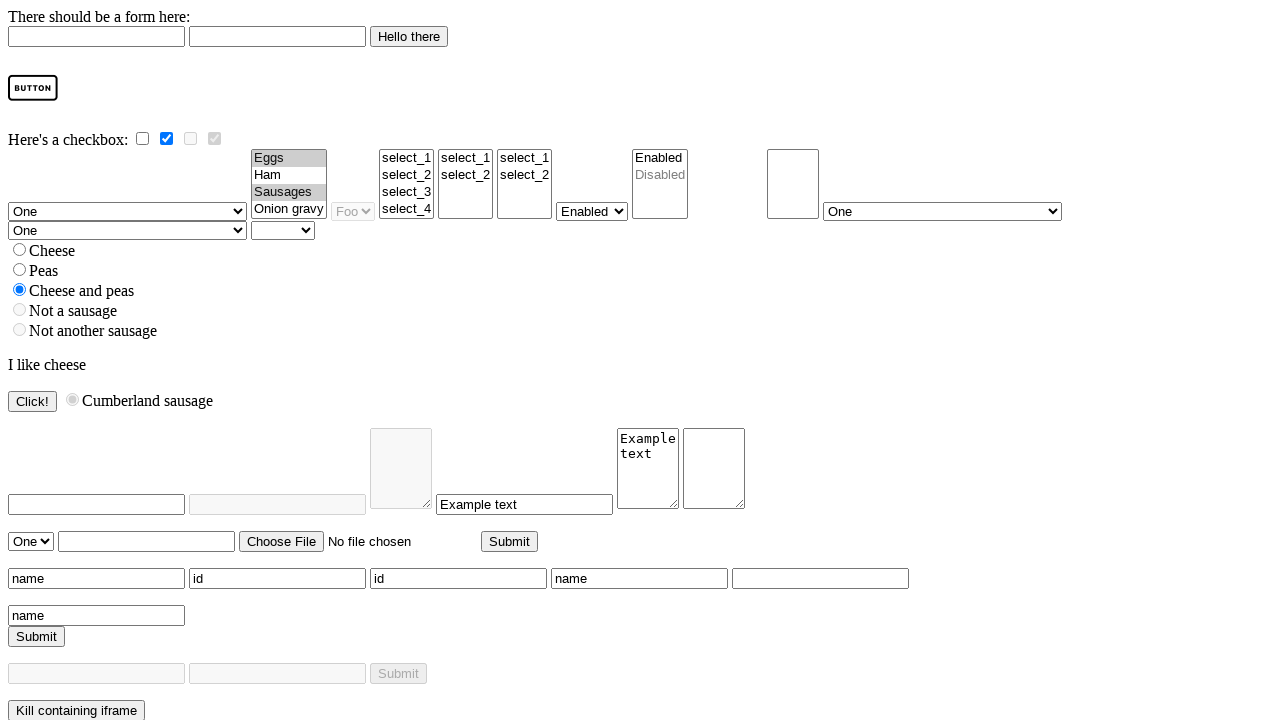

Located source field with ID 'withText'
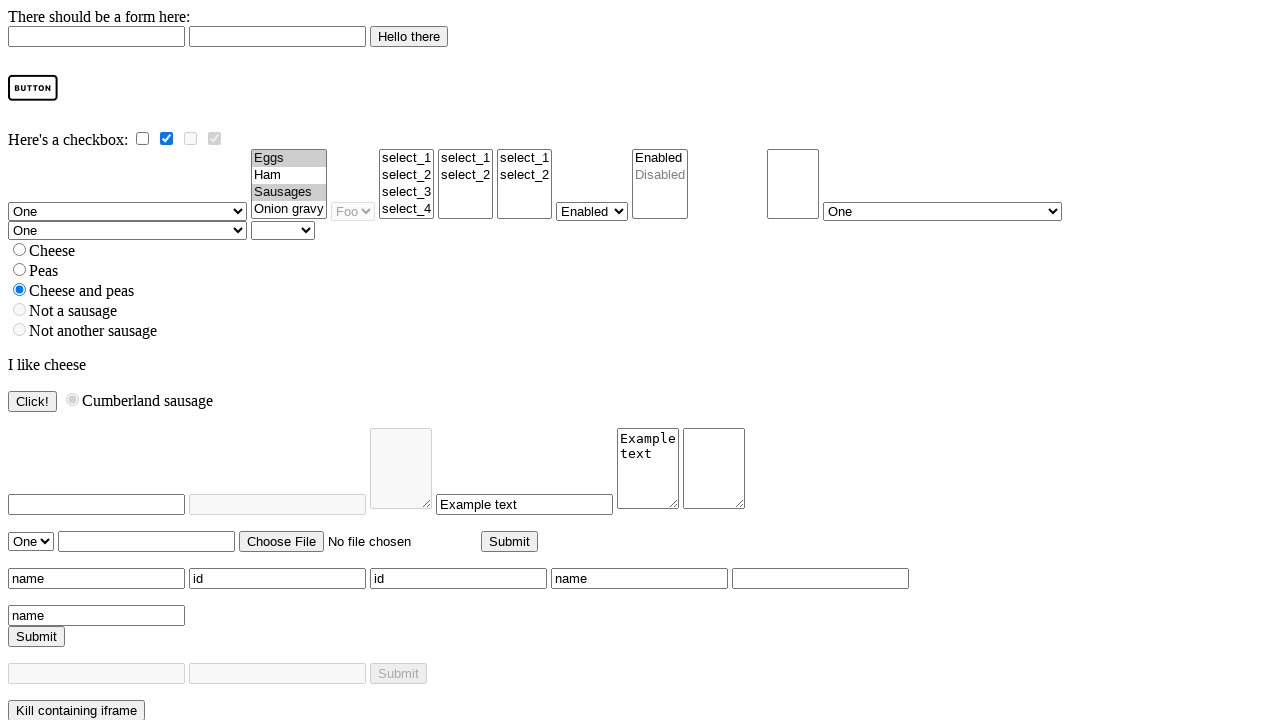

Located destination field with ID 'emptyTextArea'
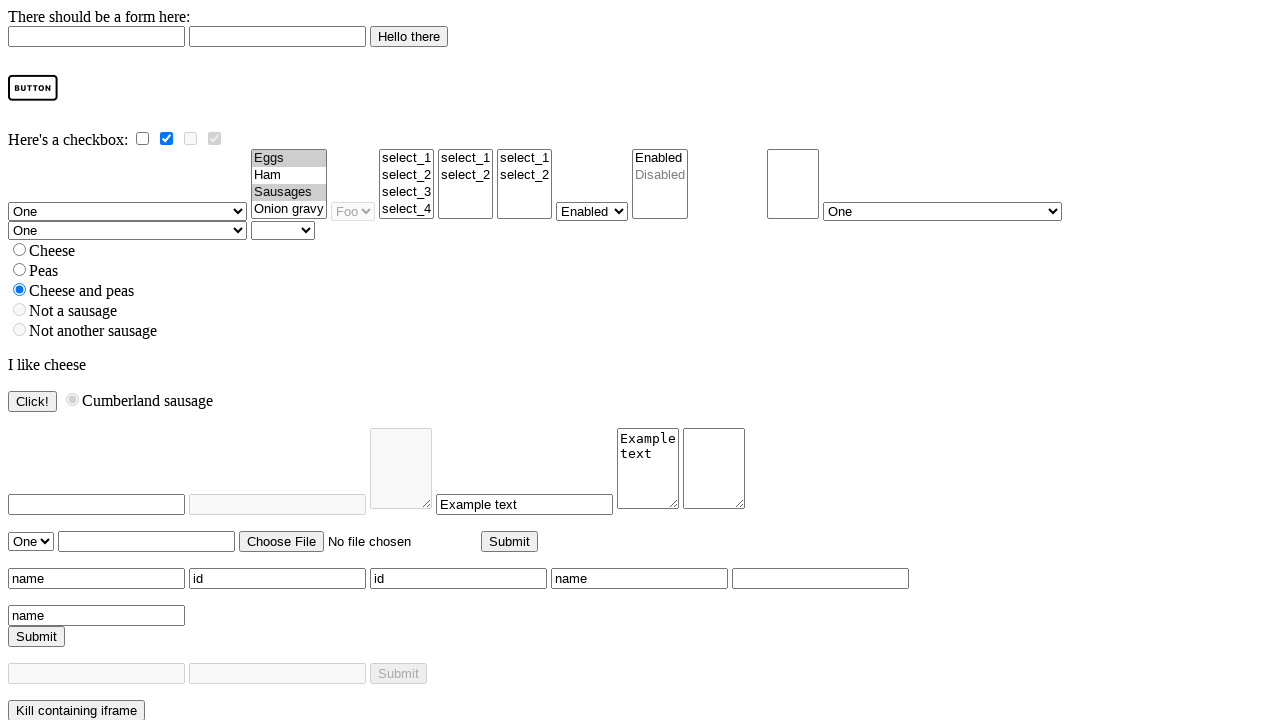

Clicked on source field to focus it at (648, 468) on #withText
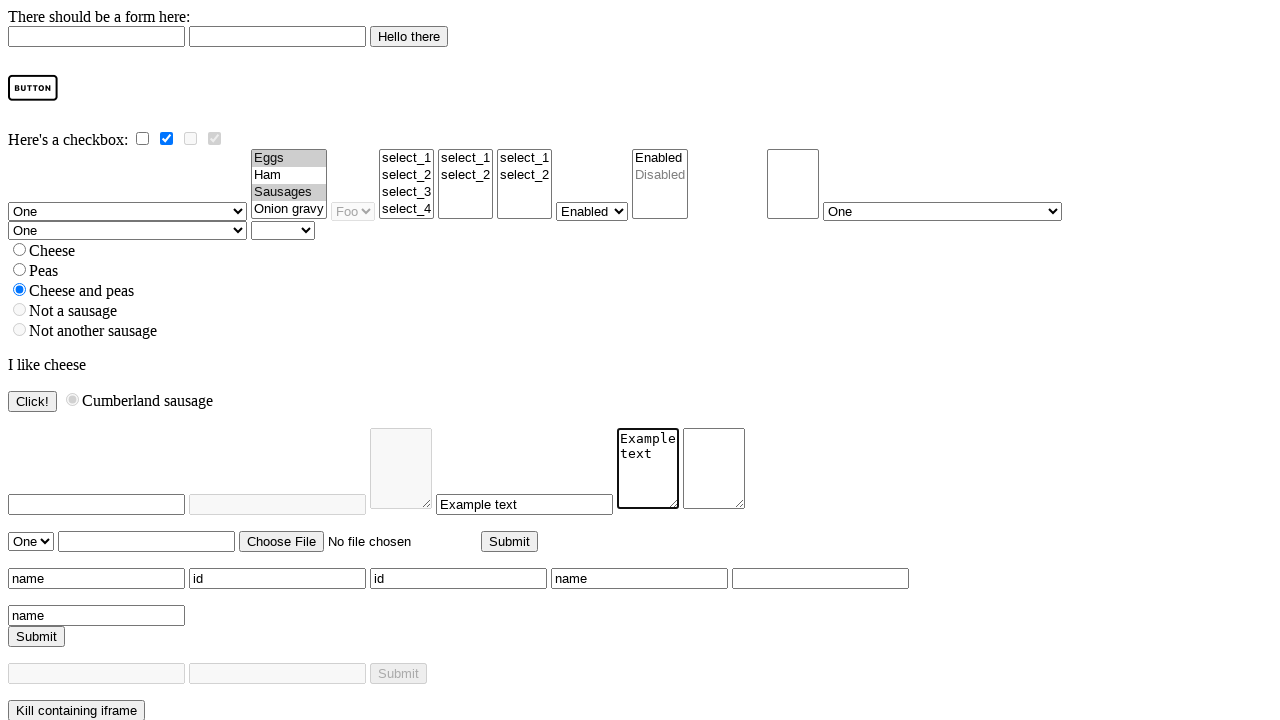

Selected all text in source field using Ctrl+A or Cmd+A
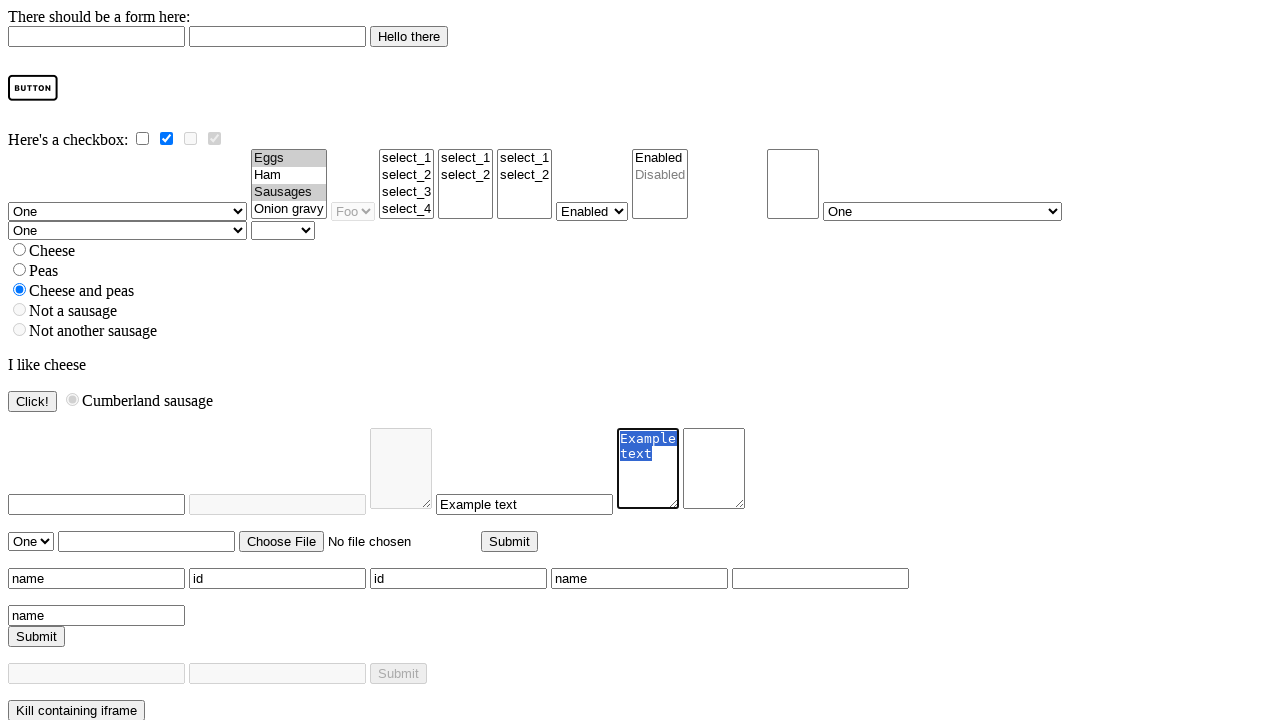

Copied selected text from source field using Ctrl+C or Cmd+C
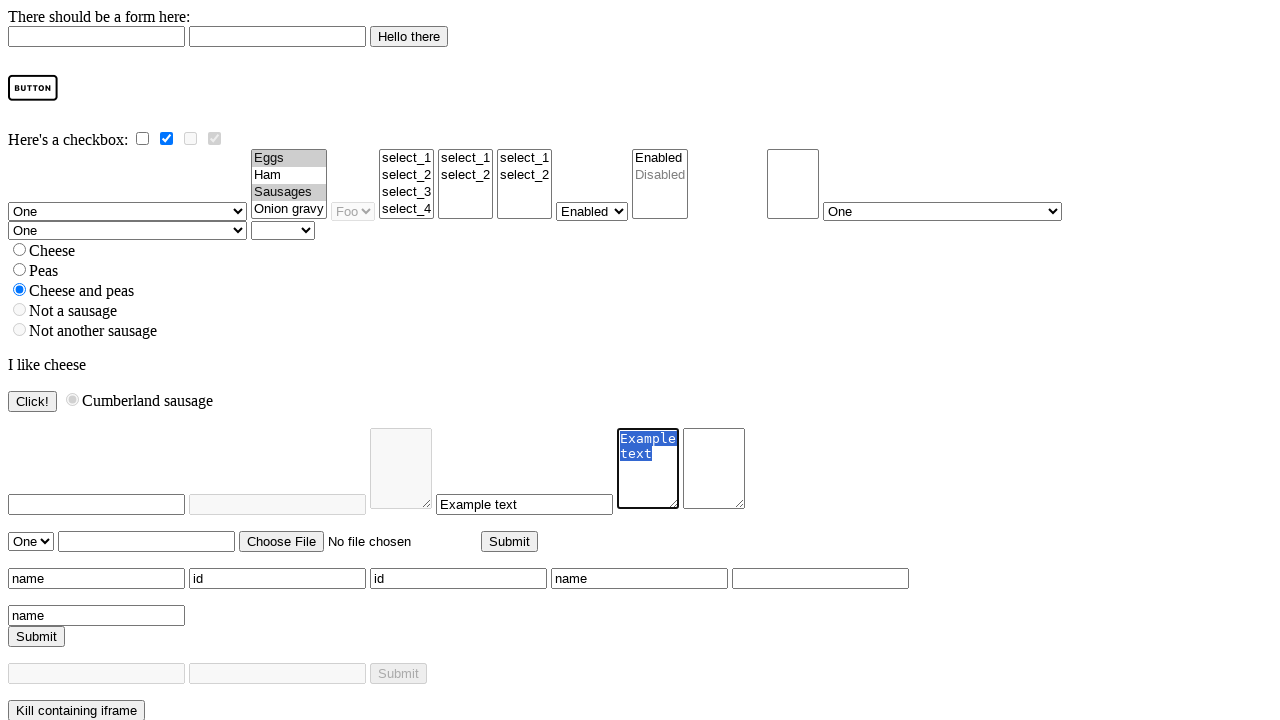

Clicked on destination field to focus it at (714, 468) on #emptyTextArea
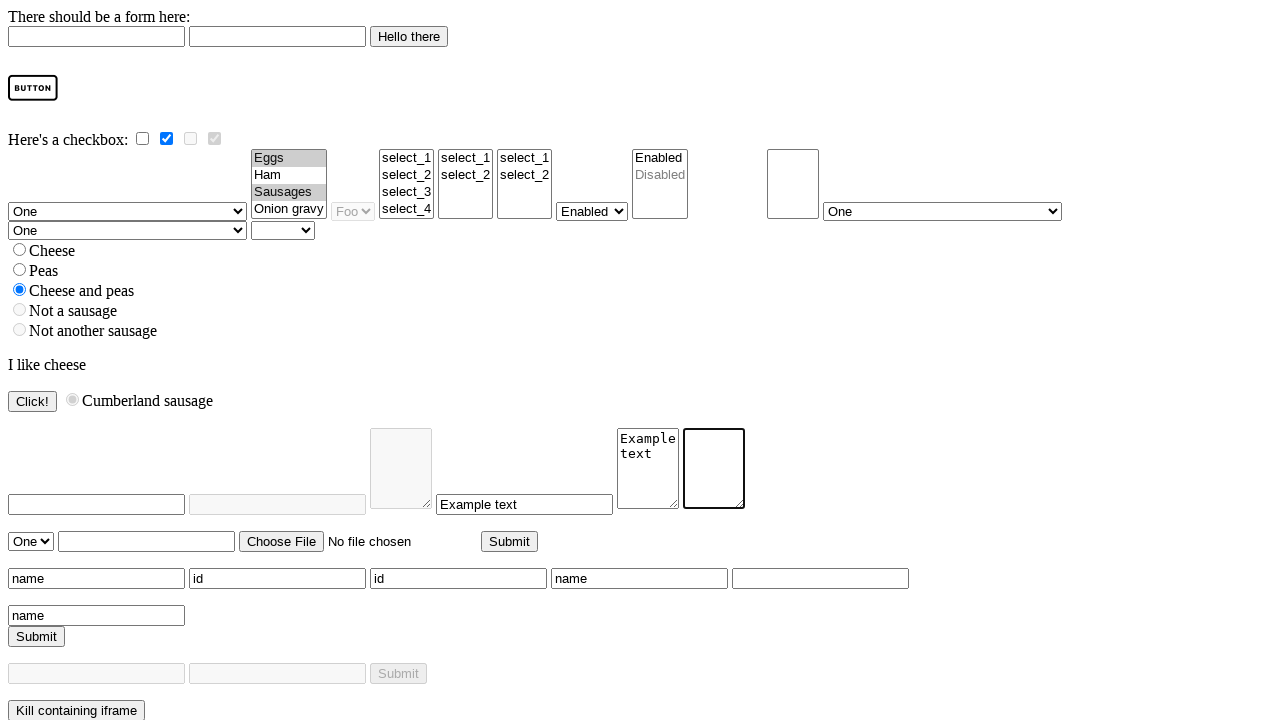

Pasted copied text into destination field using Ctrl+V or Cmd+V
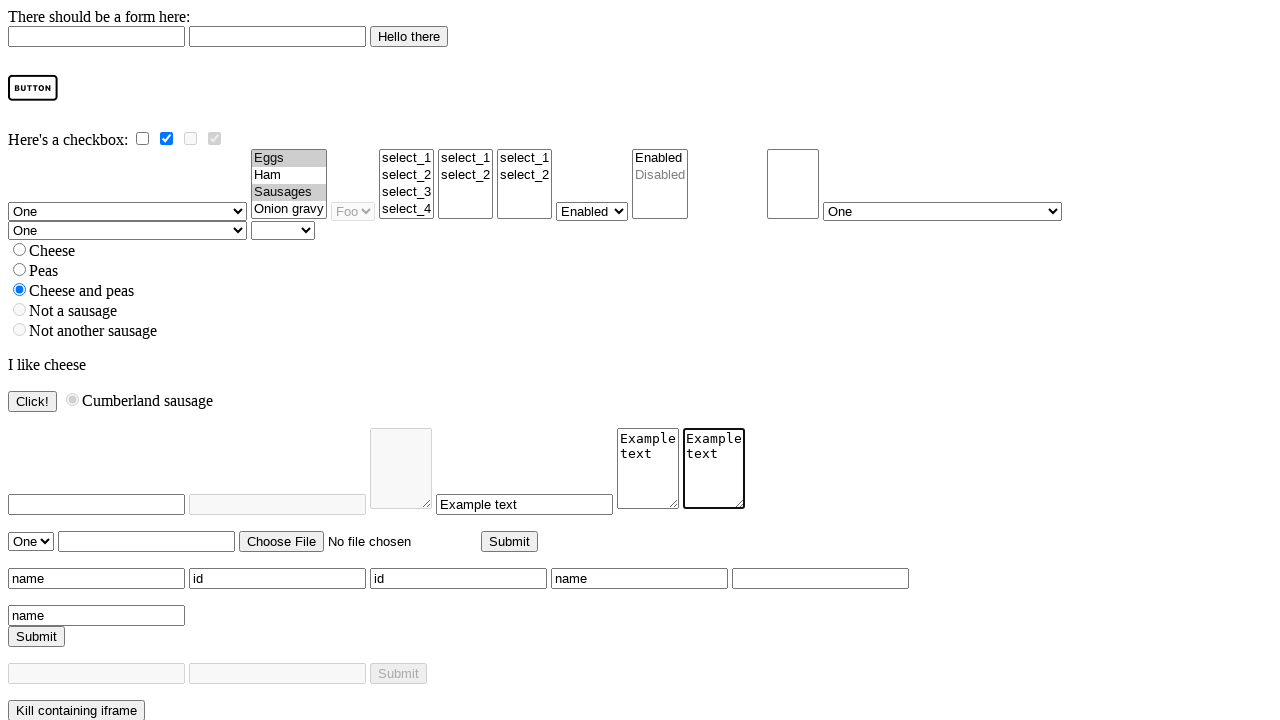

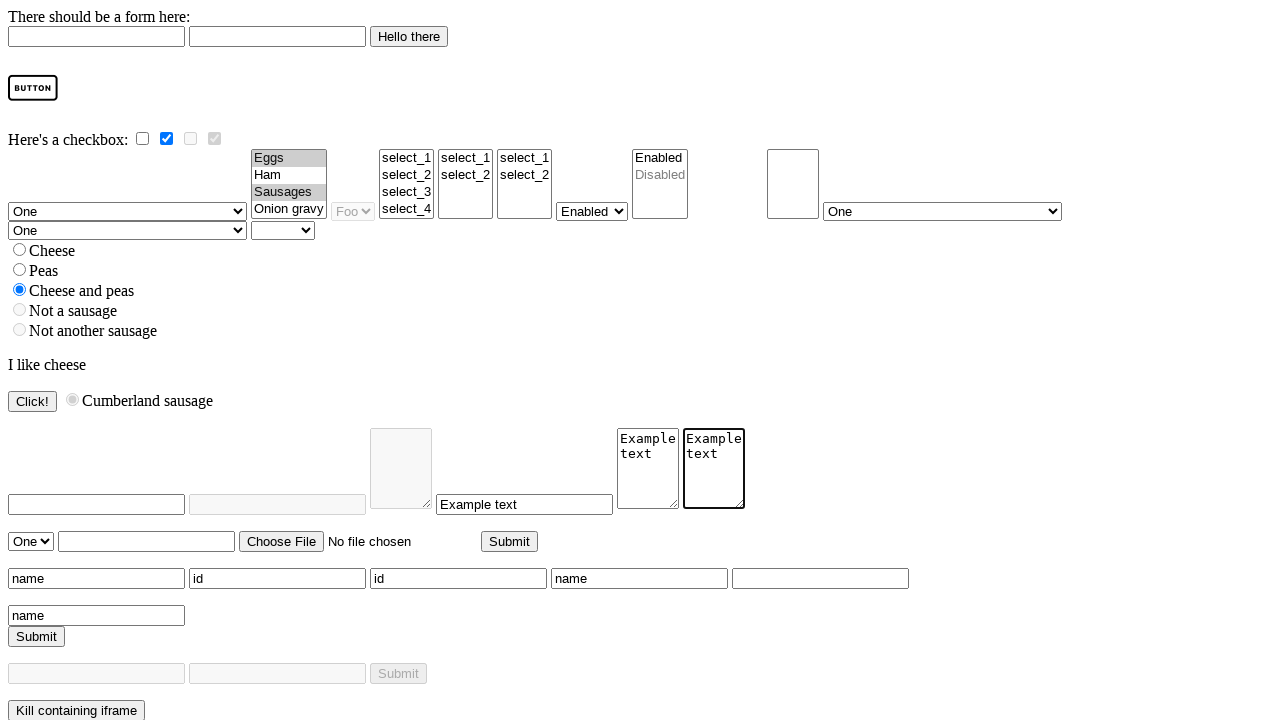